Tests web table interaction by navigating to a table page, reading table headers and rows, and clicking a checkbox in the row where the last name is "raj"

Starting URL: https://letcode.in/table

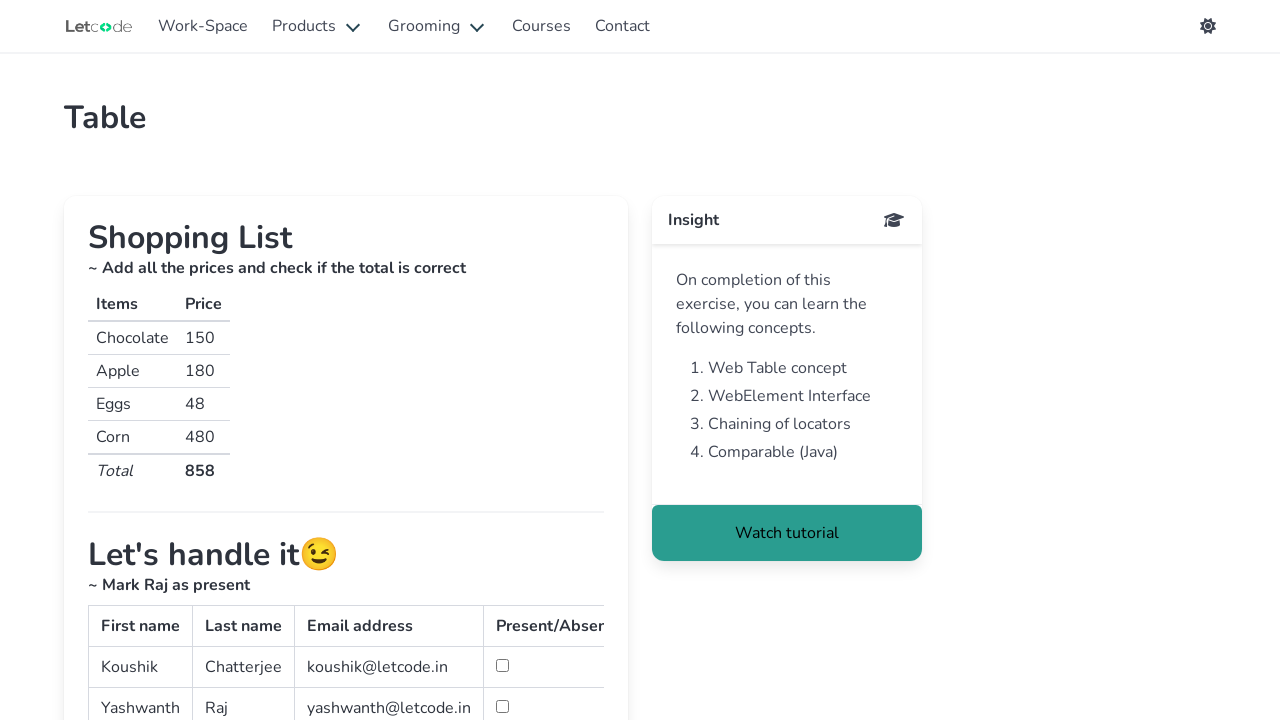

Waited for table with id 'simpletable' to load
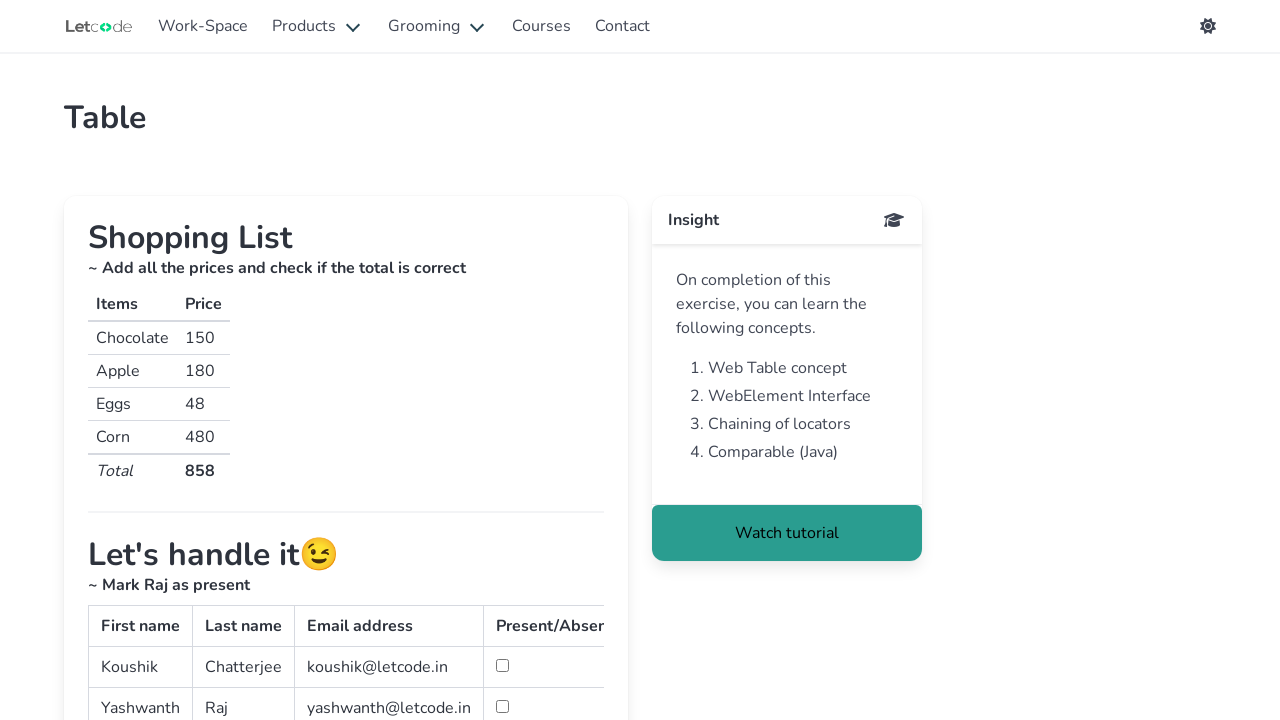

Retrieved all rows from table body
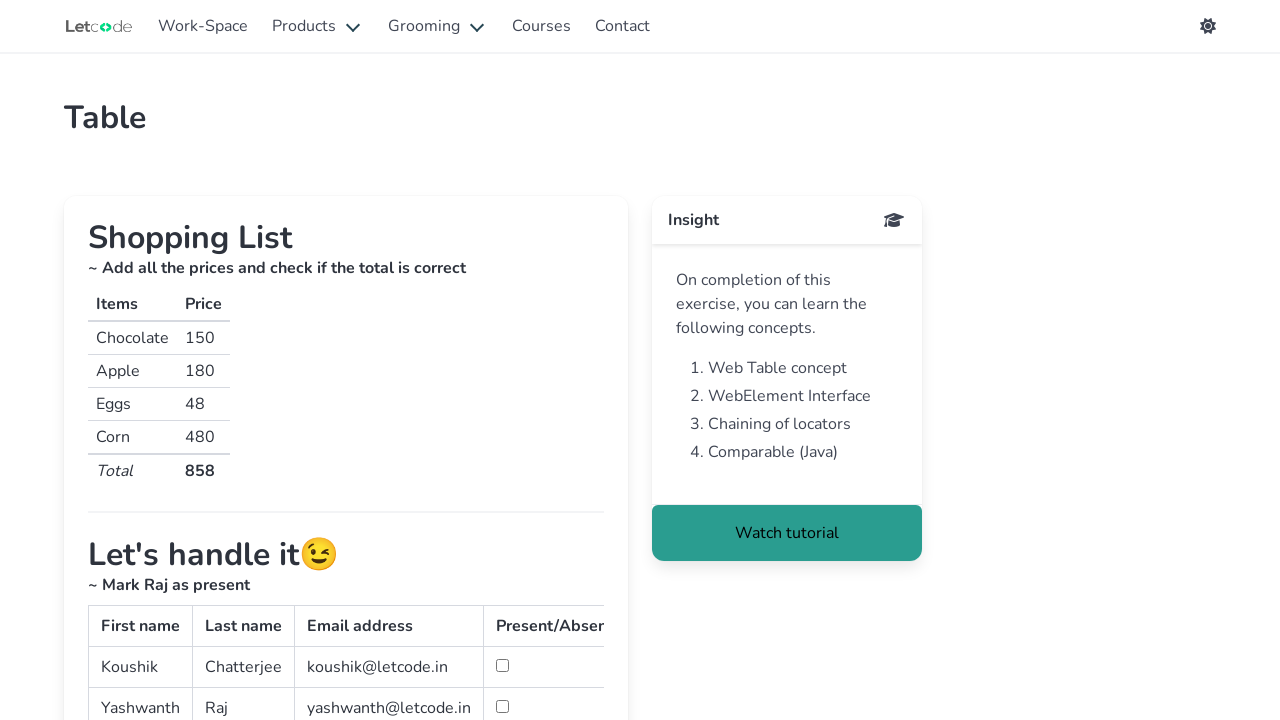

Found row with last name 'raj' and clicked the checkbox in the 4th column at (502, 706) on xpath=//table[@id='simpletable']/tbody/tr >> nth=1 >> td >> nth=3 >> input
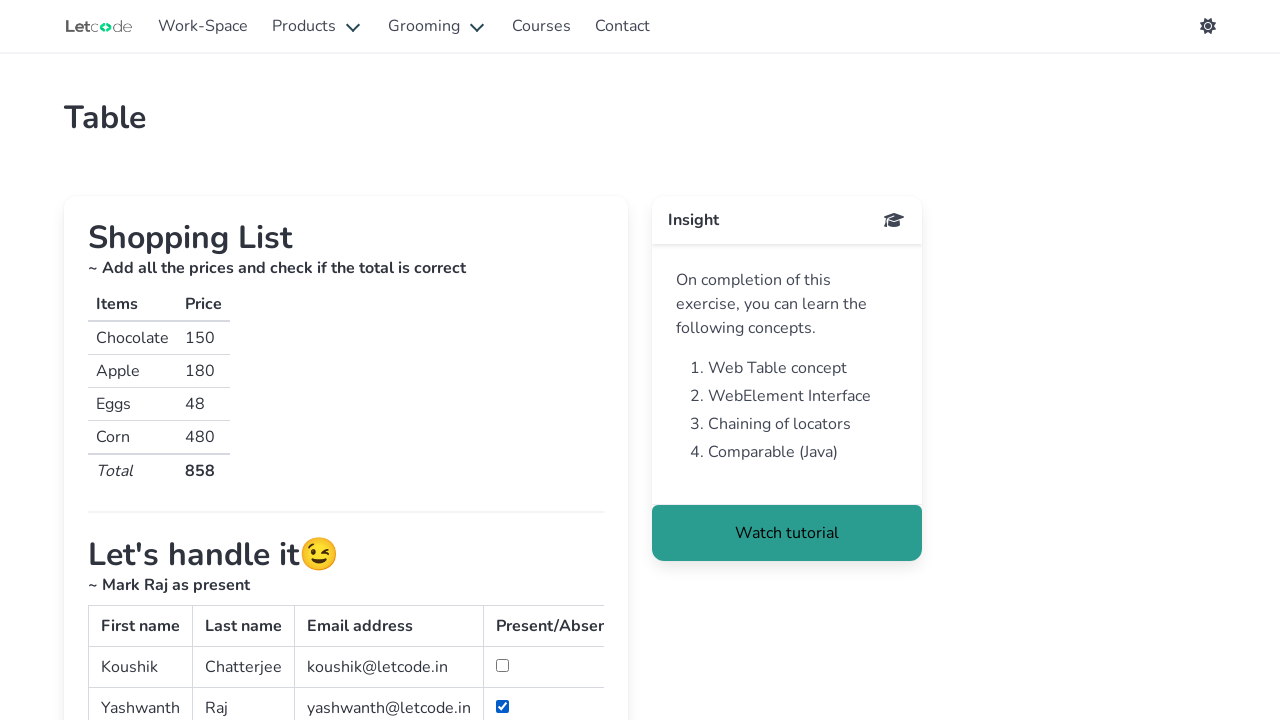

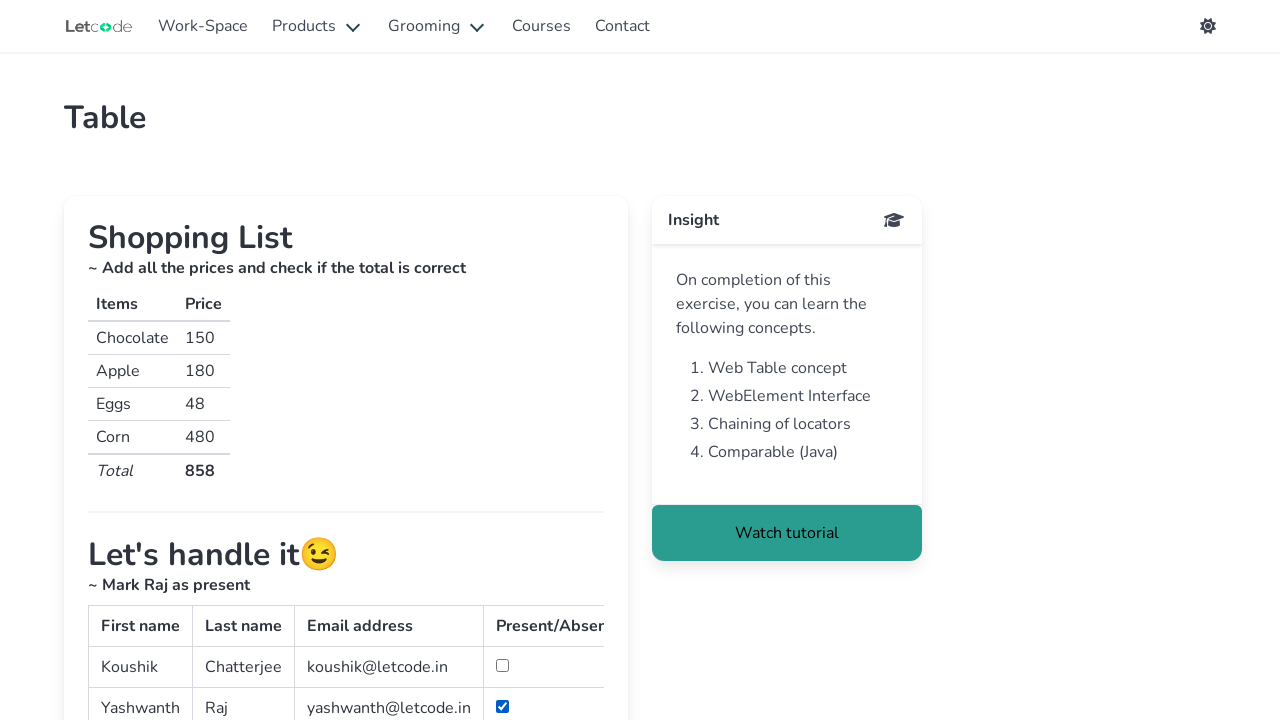